Tests drag and drop by offset functionality using target element coordinates

Starting URL: https://crossbrowsertesting.github.io/drag-and-drop

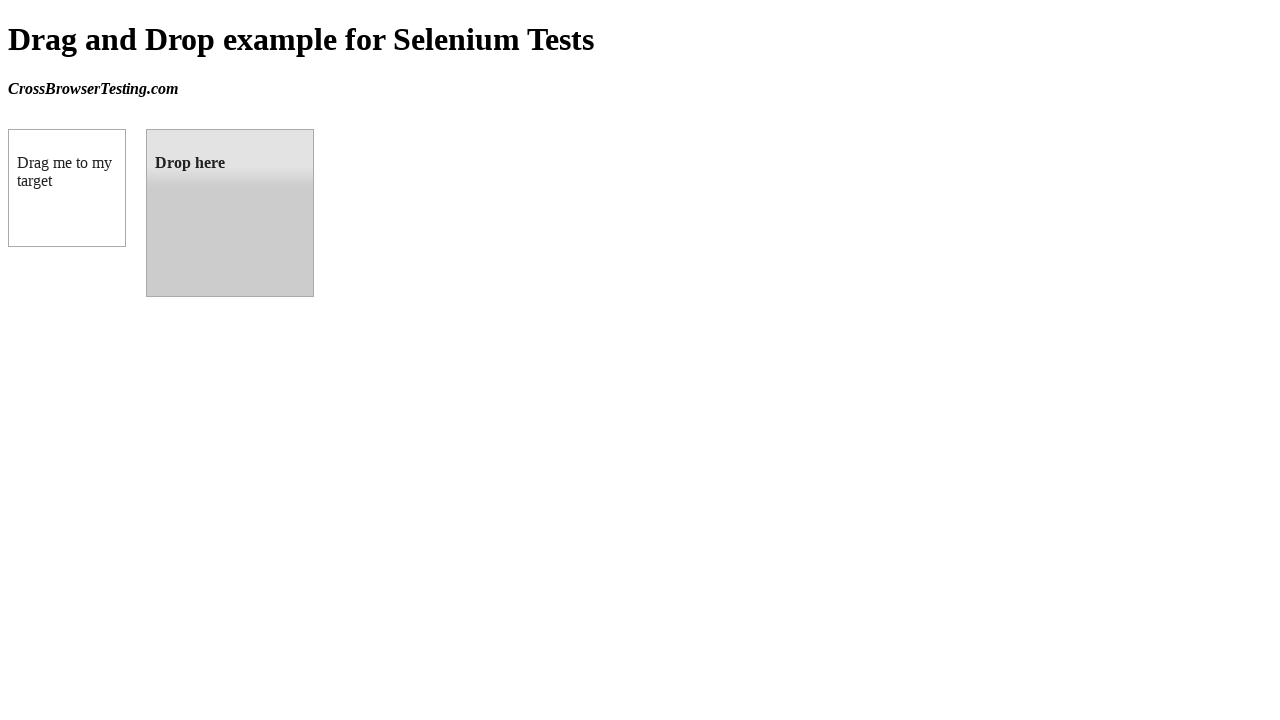

Located draggable source element
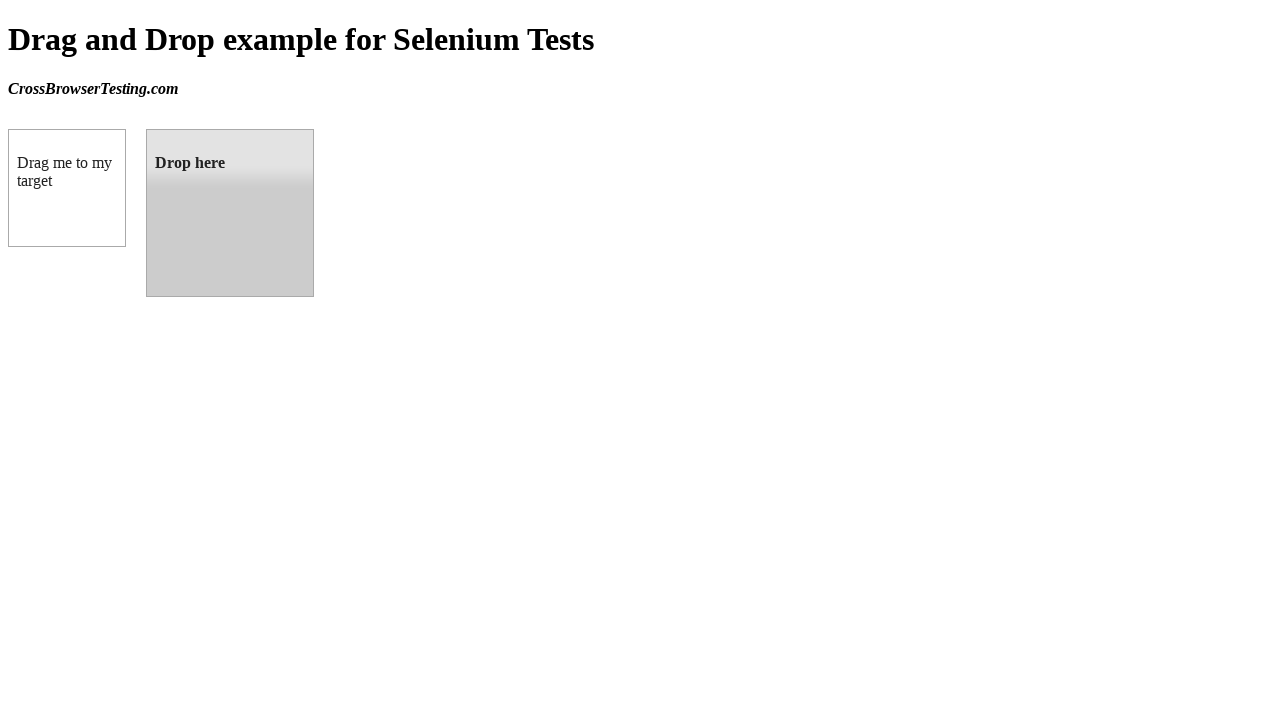

Located droppable target element
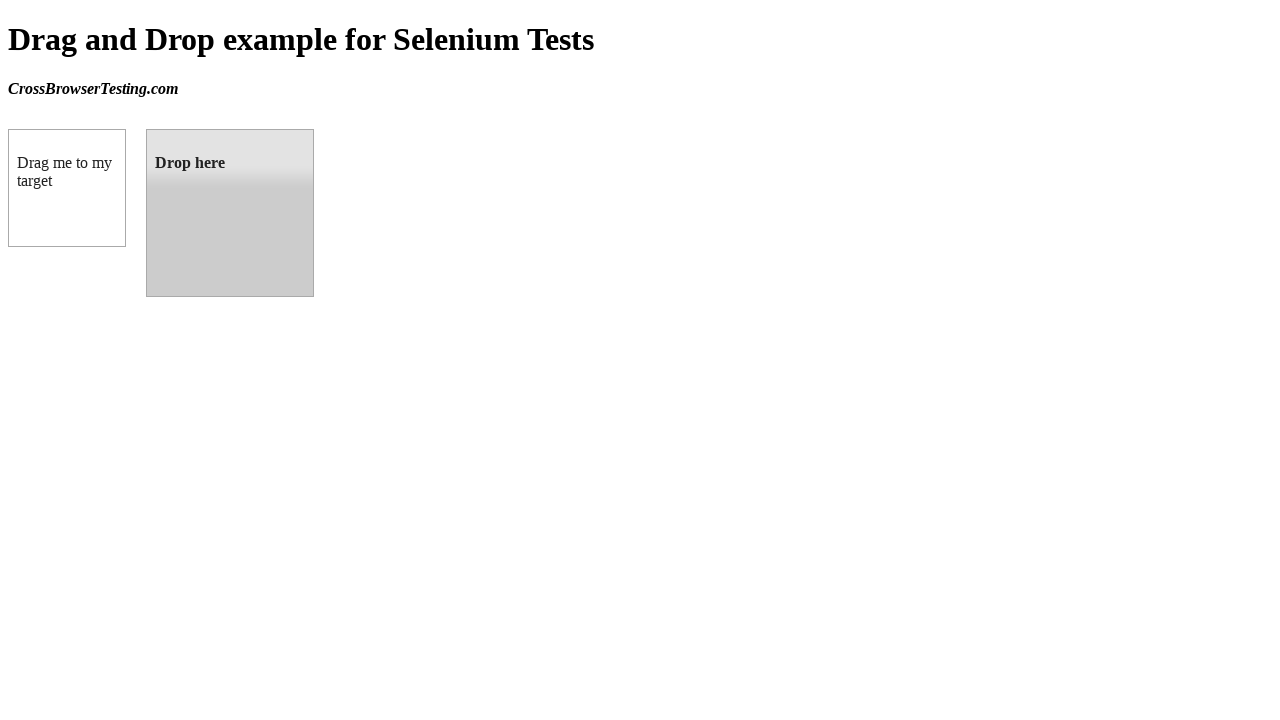

Retrieved bounding box coordinates of target element
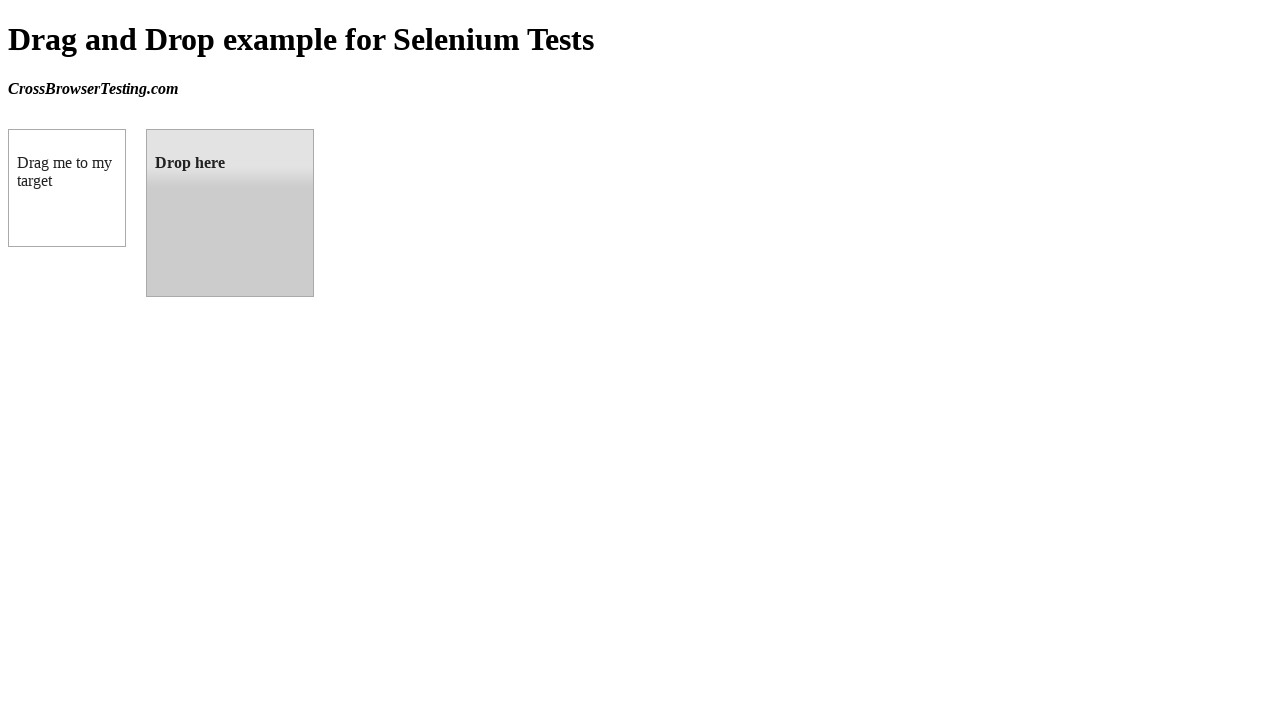

Performed drag and drop from source element to target element at (230, 213)
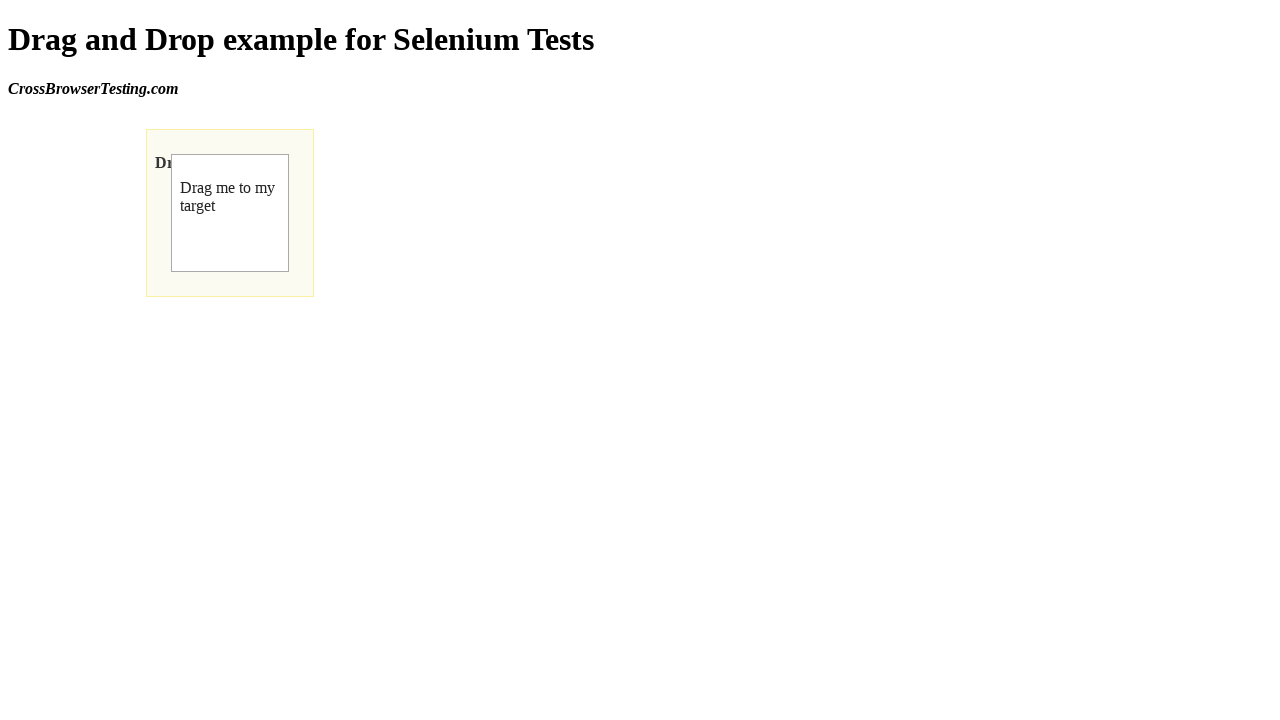

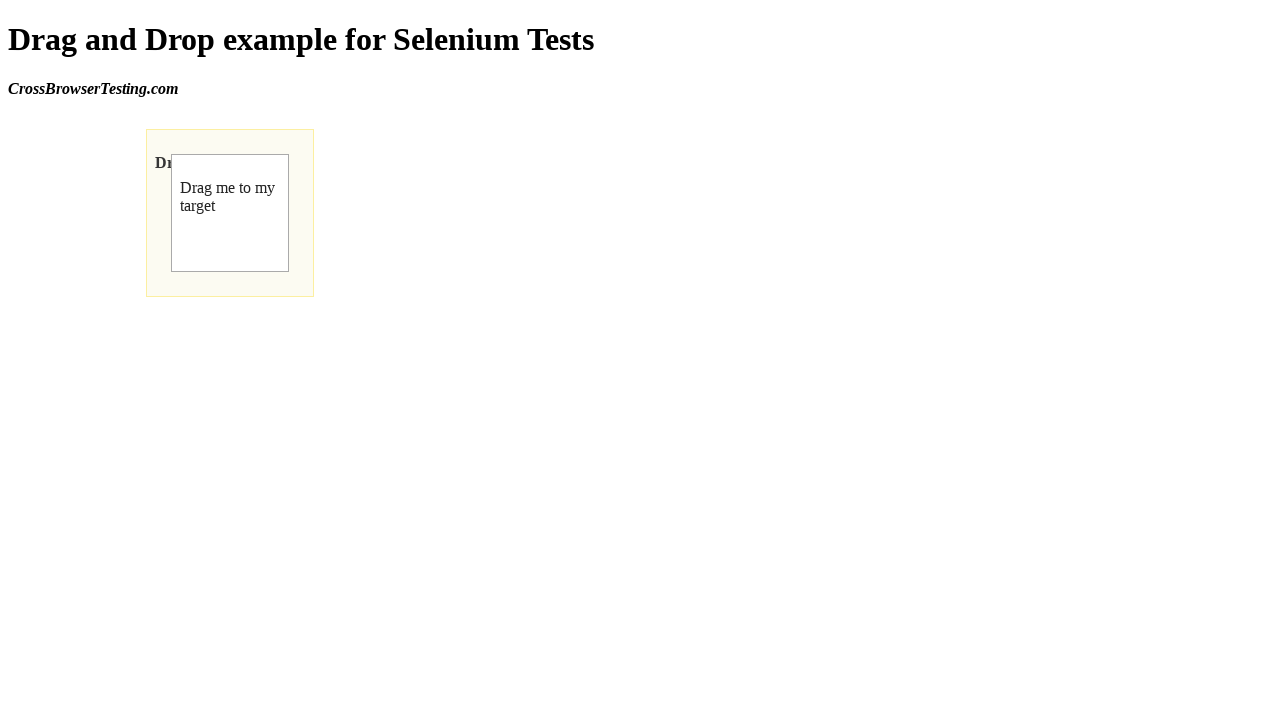